Tests dropdown selection functionality using multiple selection methods (by index, value, and visible text), then verifies the option count and demonstrates iterating through options to select a specific one.

Starting URL: https://the-internet.herokuapp.com/dropdown

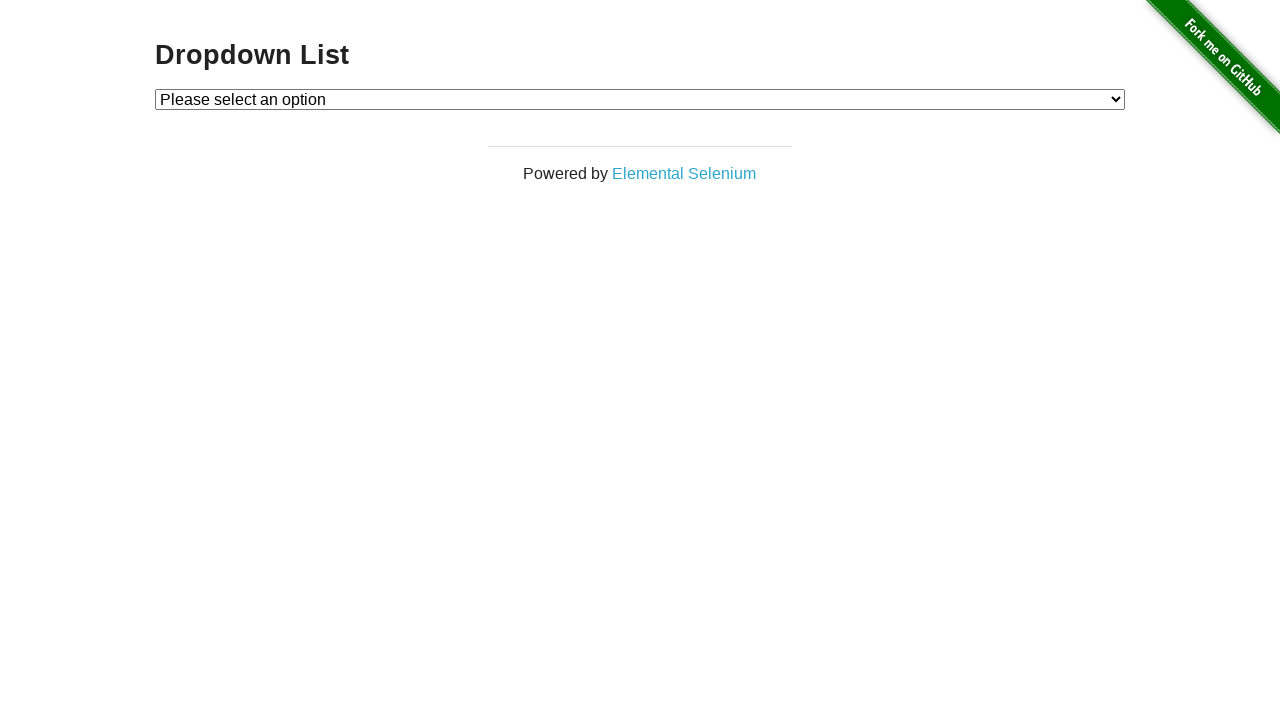

Set viewport size to 1920x1080
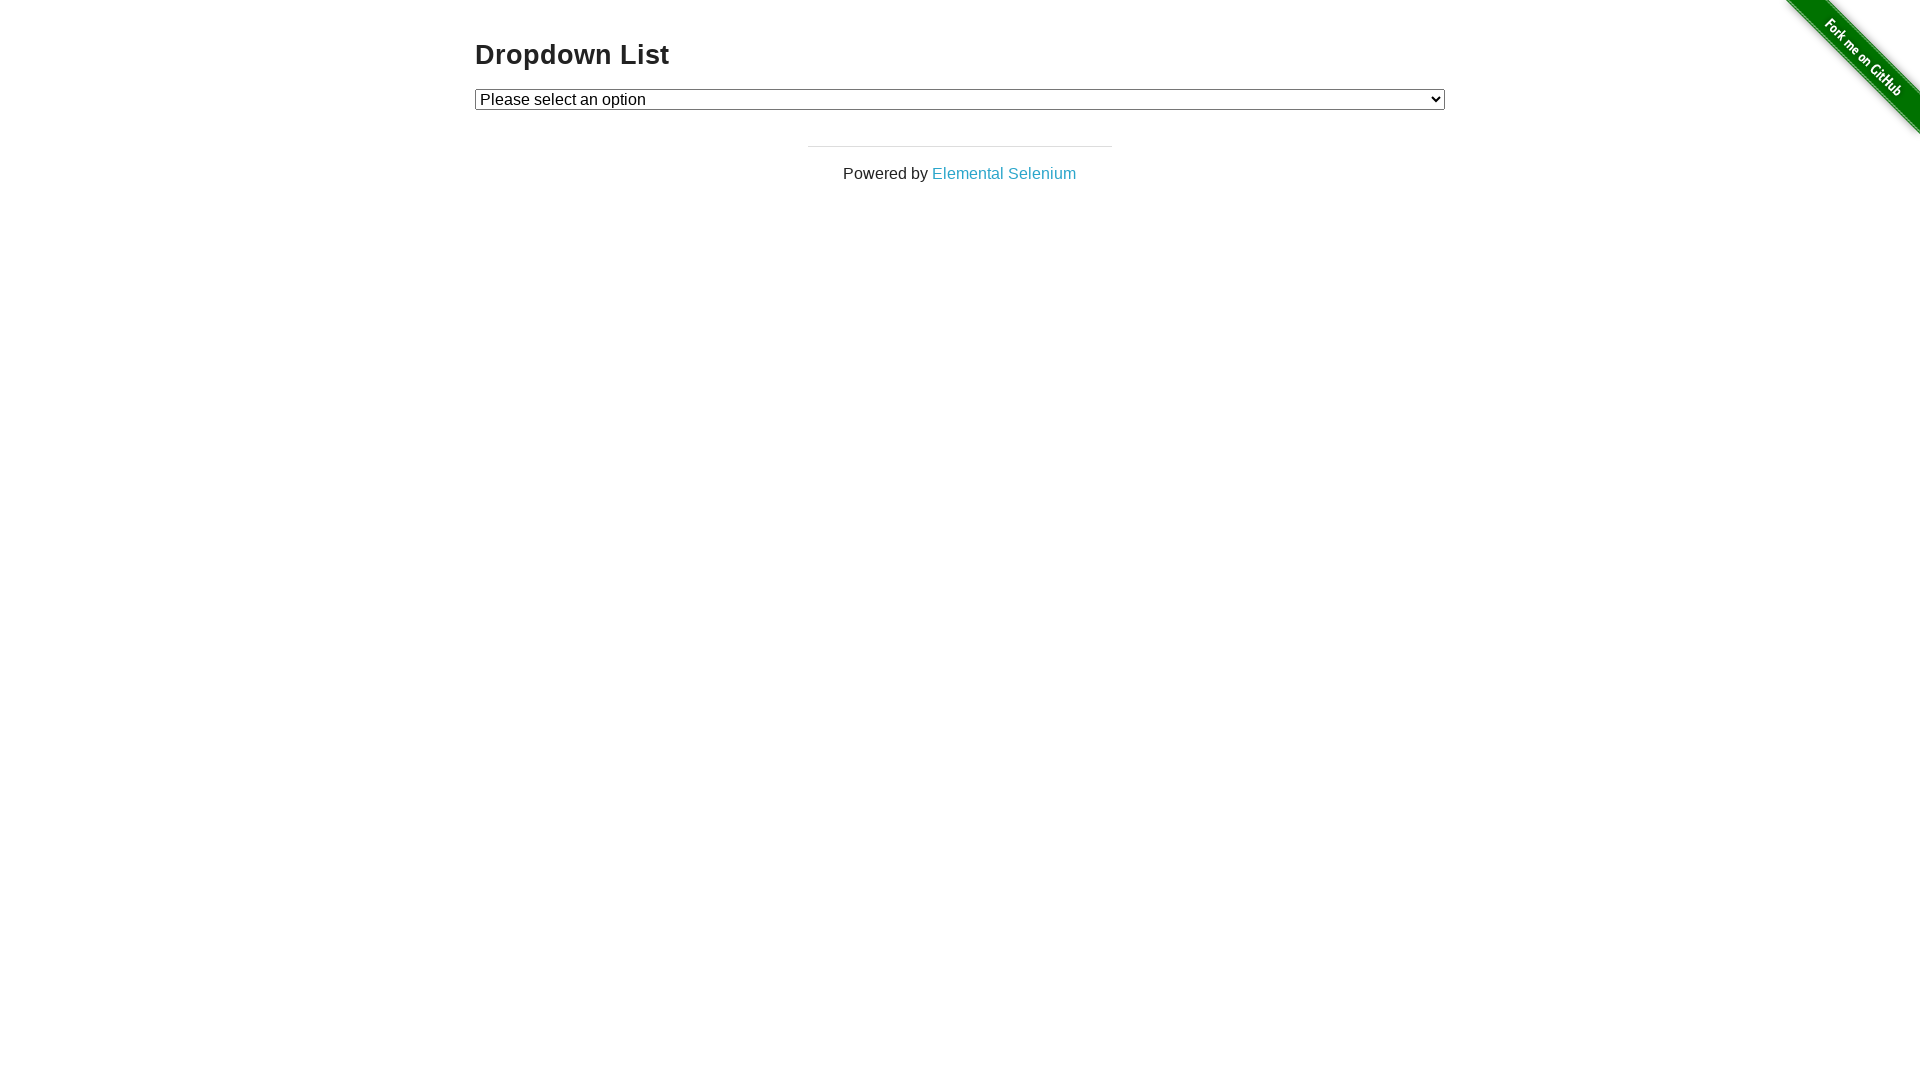

Selected dropdown option by index 2 on #dropdown
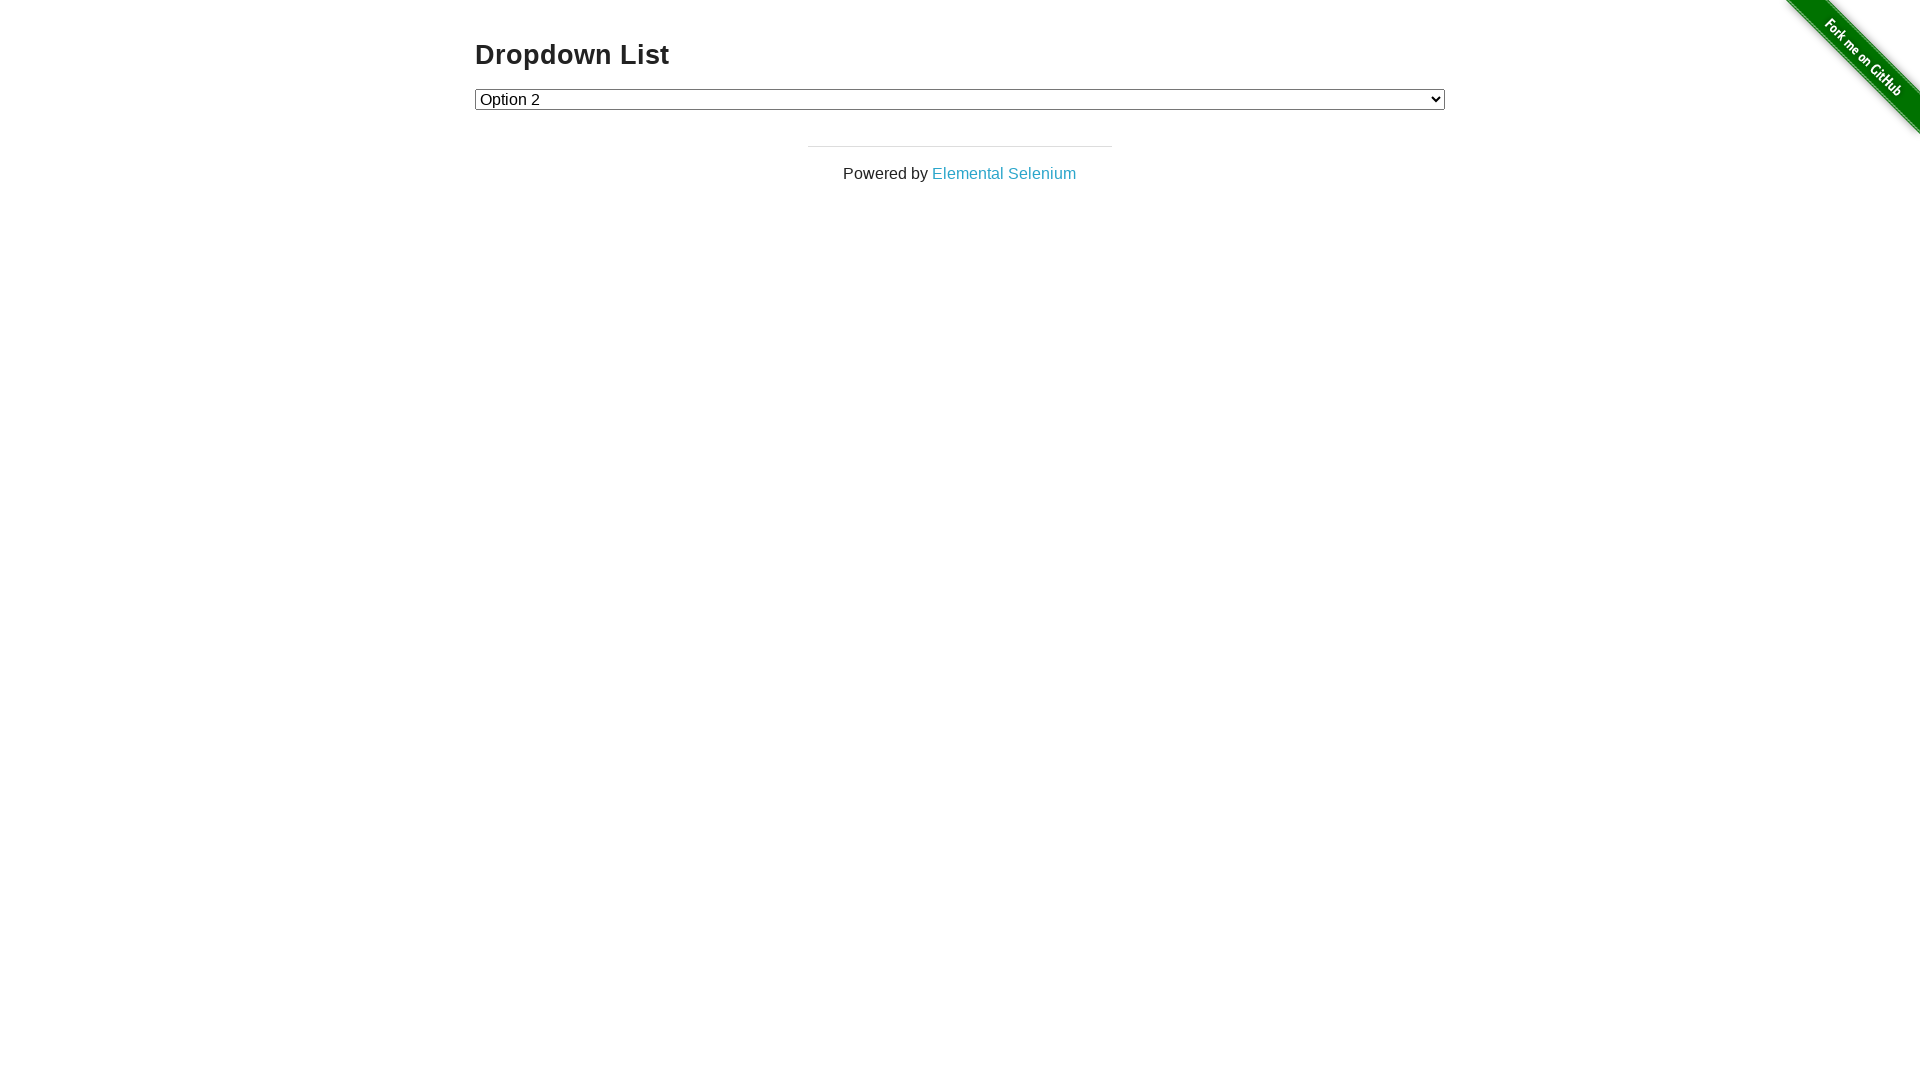

Selected dropdown option by value '1' on #dropdown
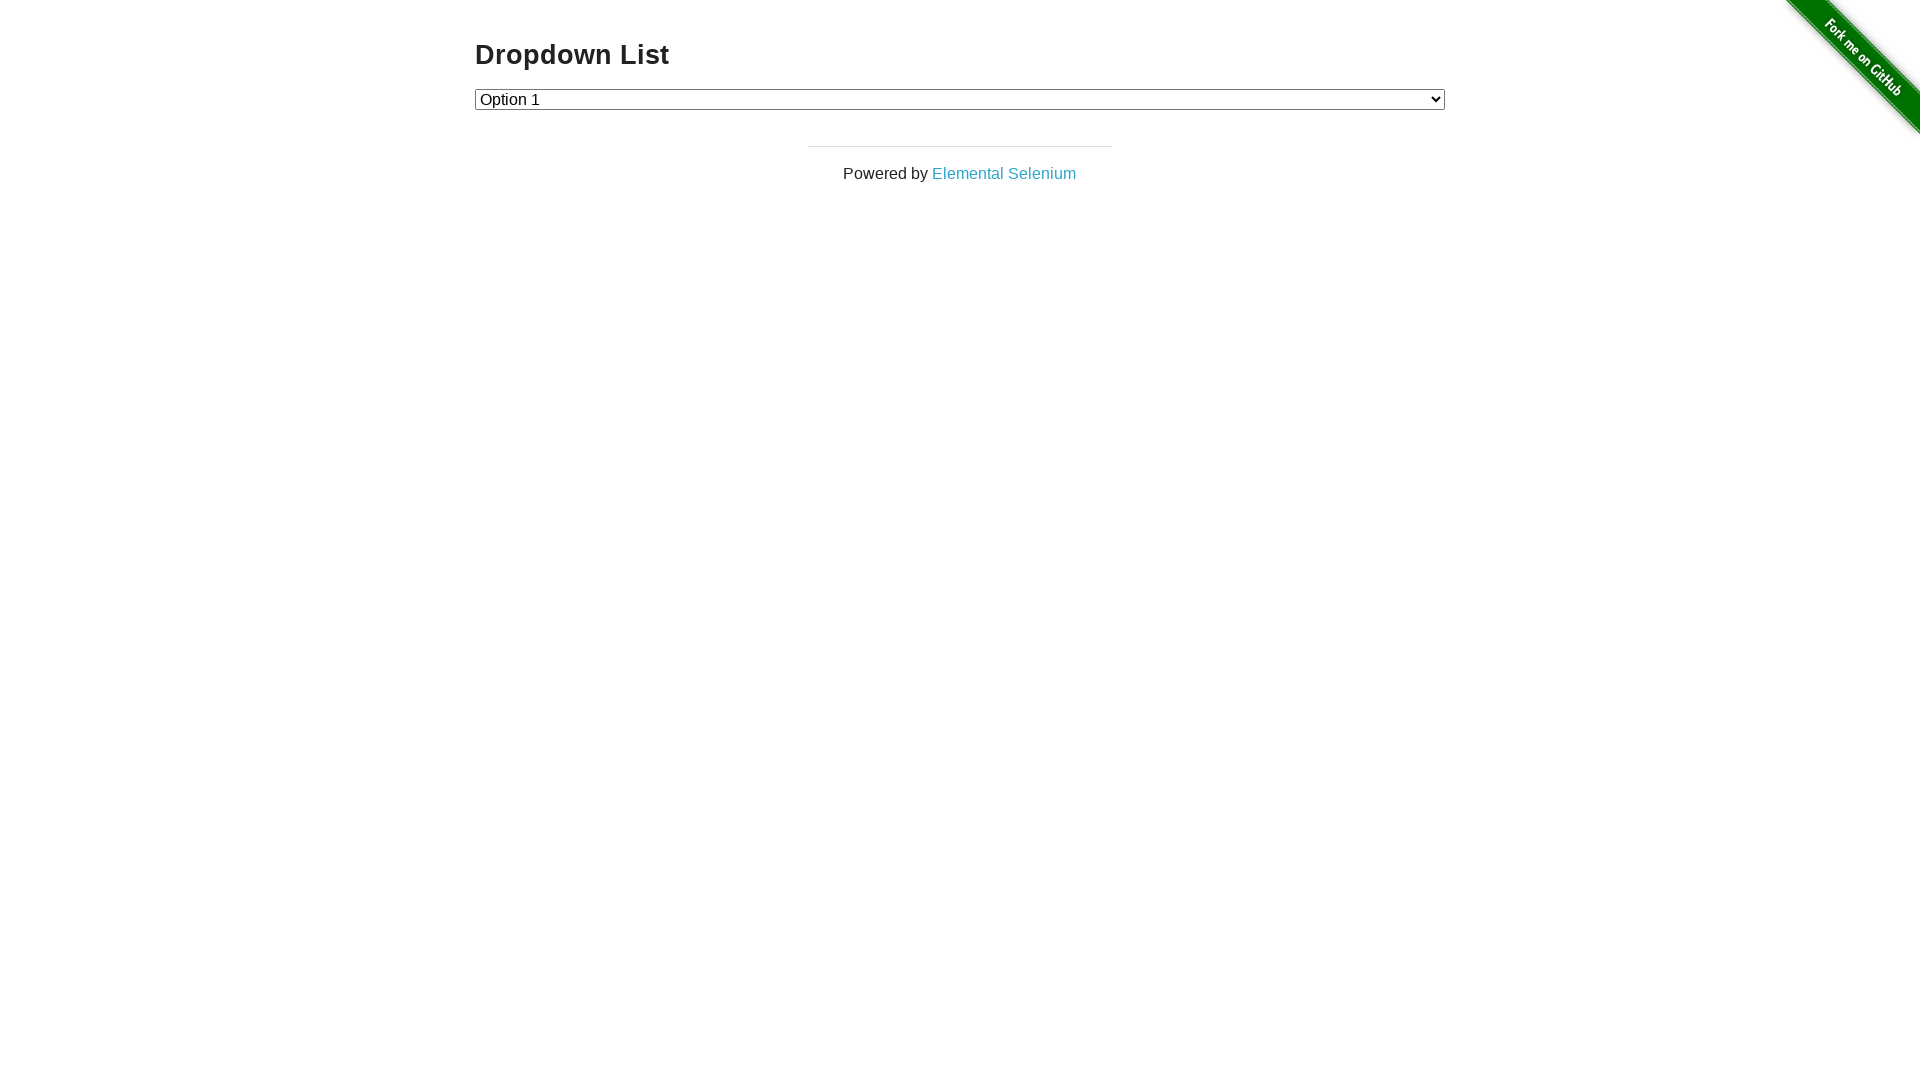

Selected dropdown option by visible text 'Option 2' on #dropdown
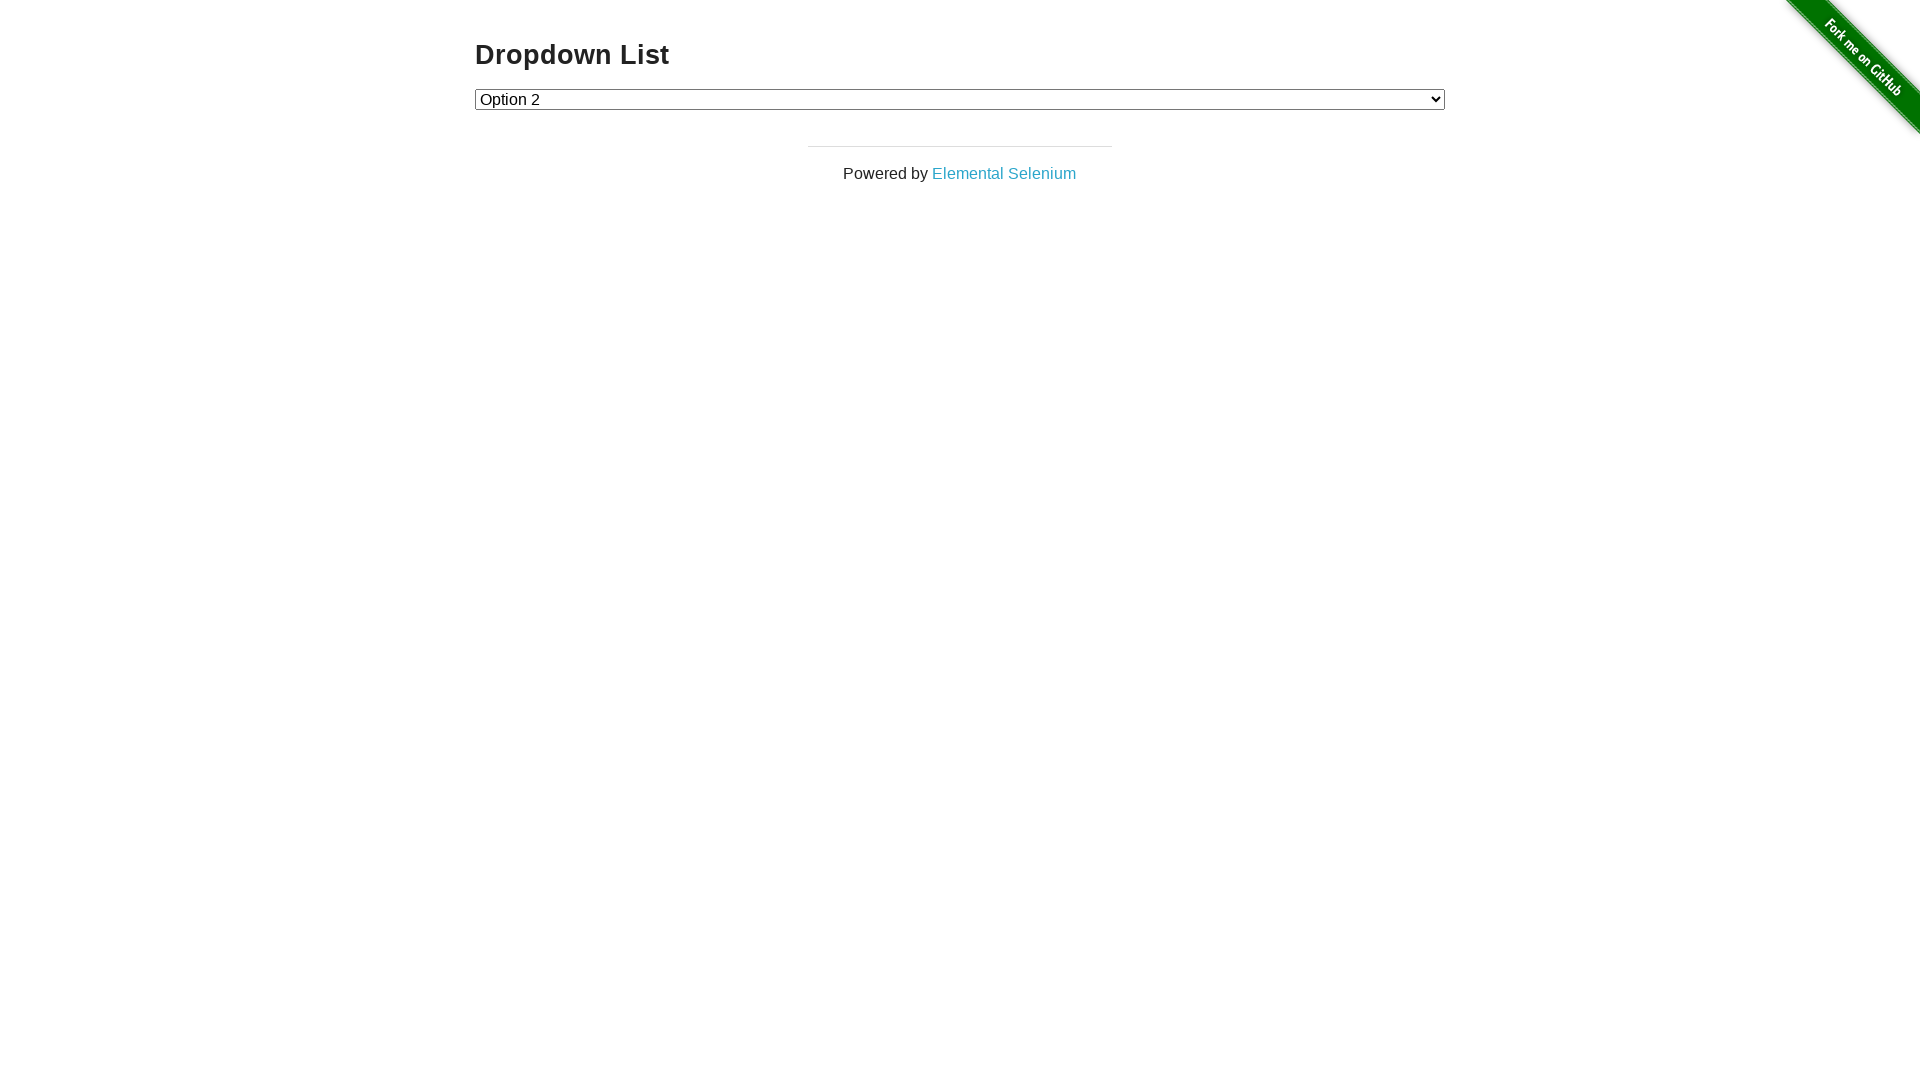

Reloaded the page
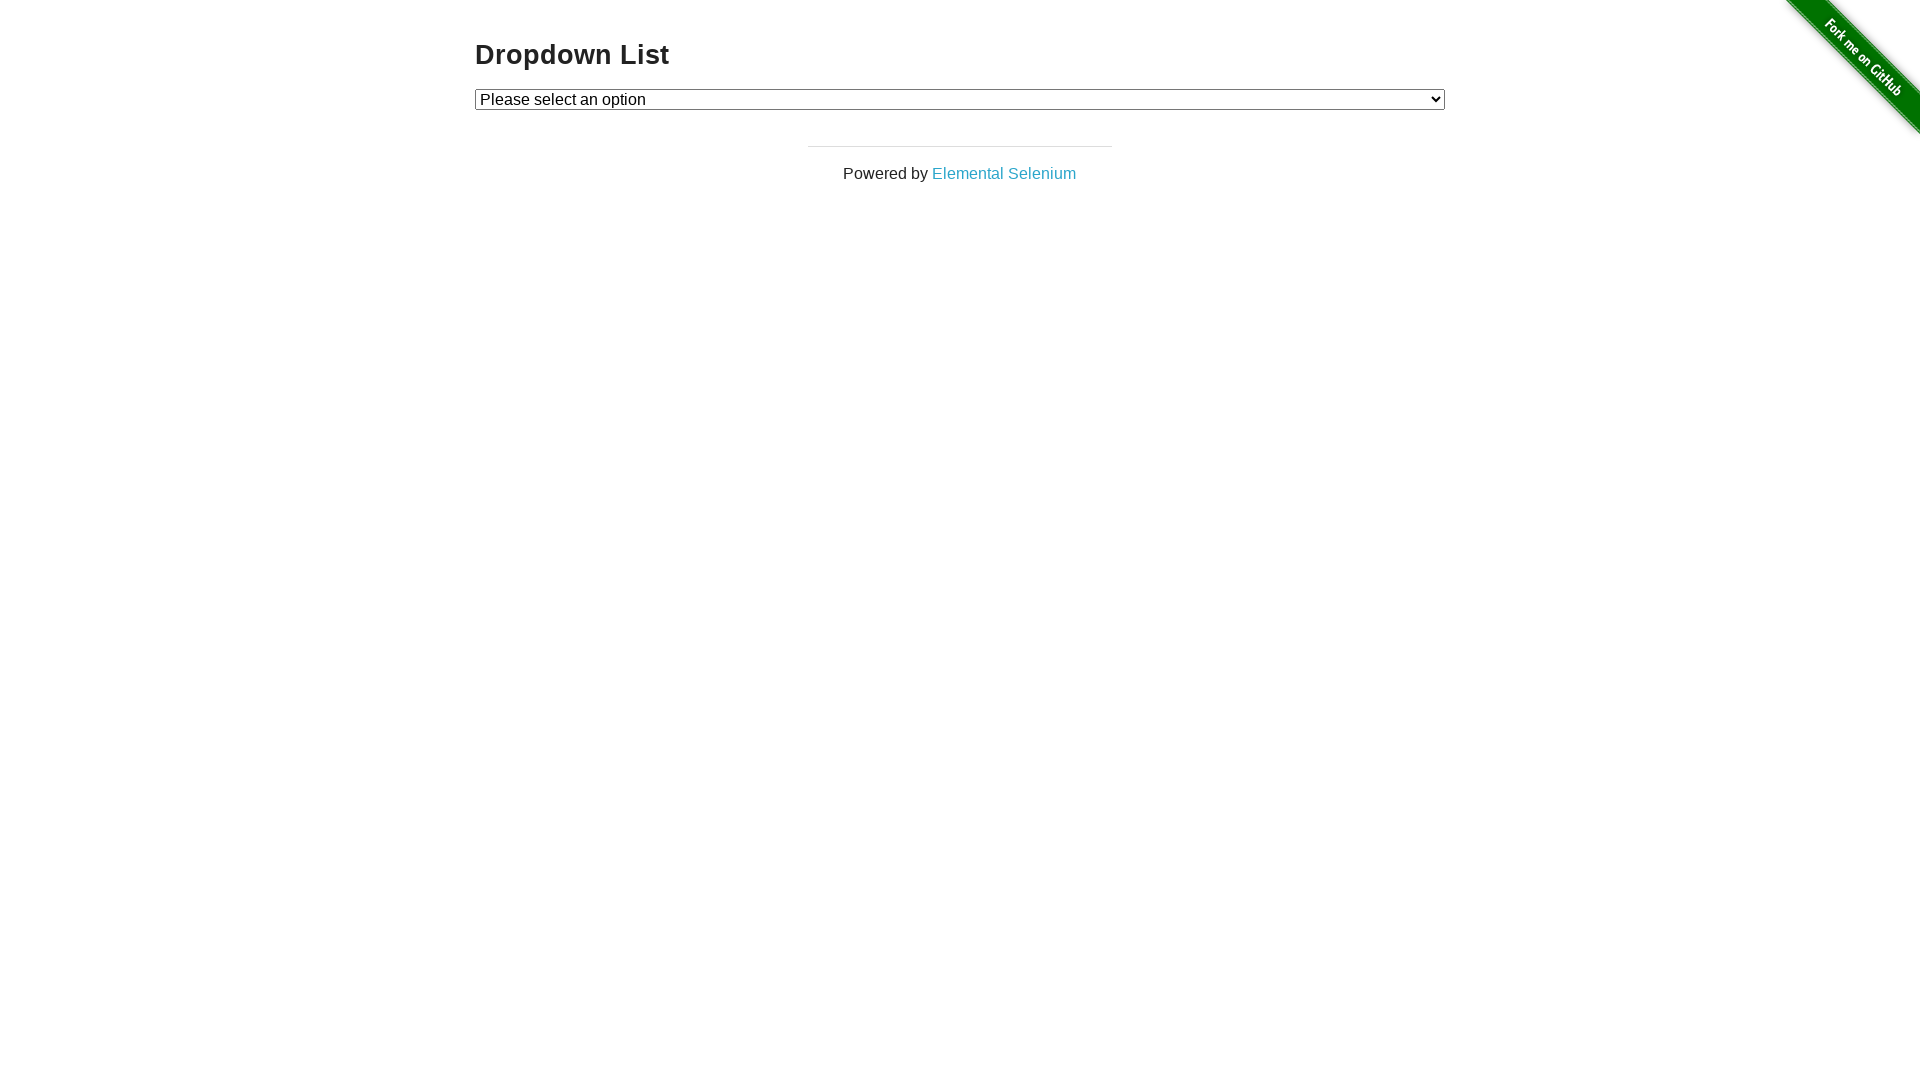

Waited for dropdown to be available after page refresh
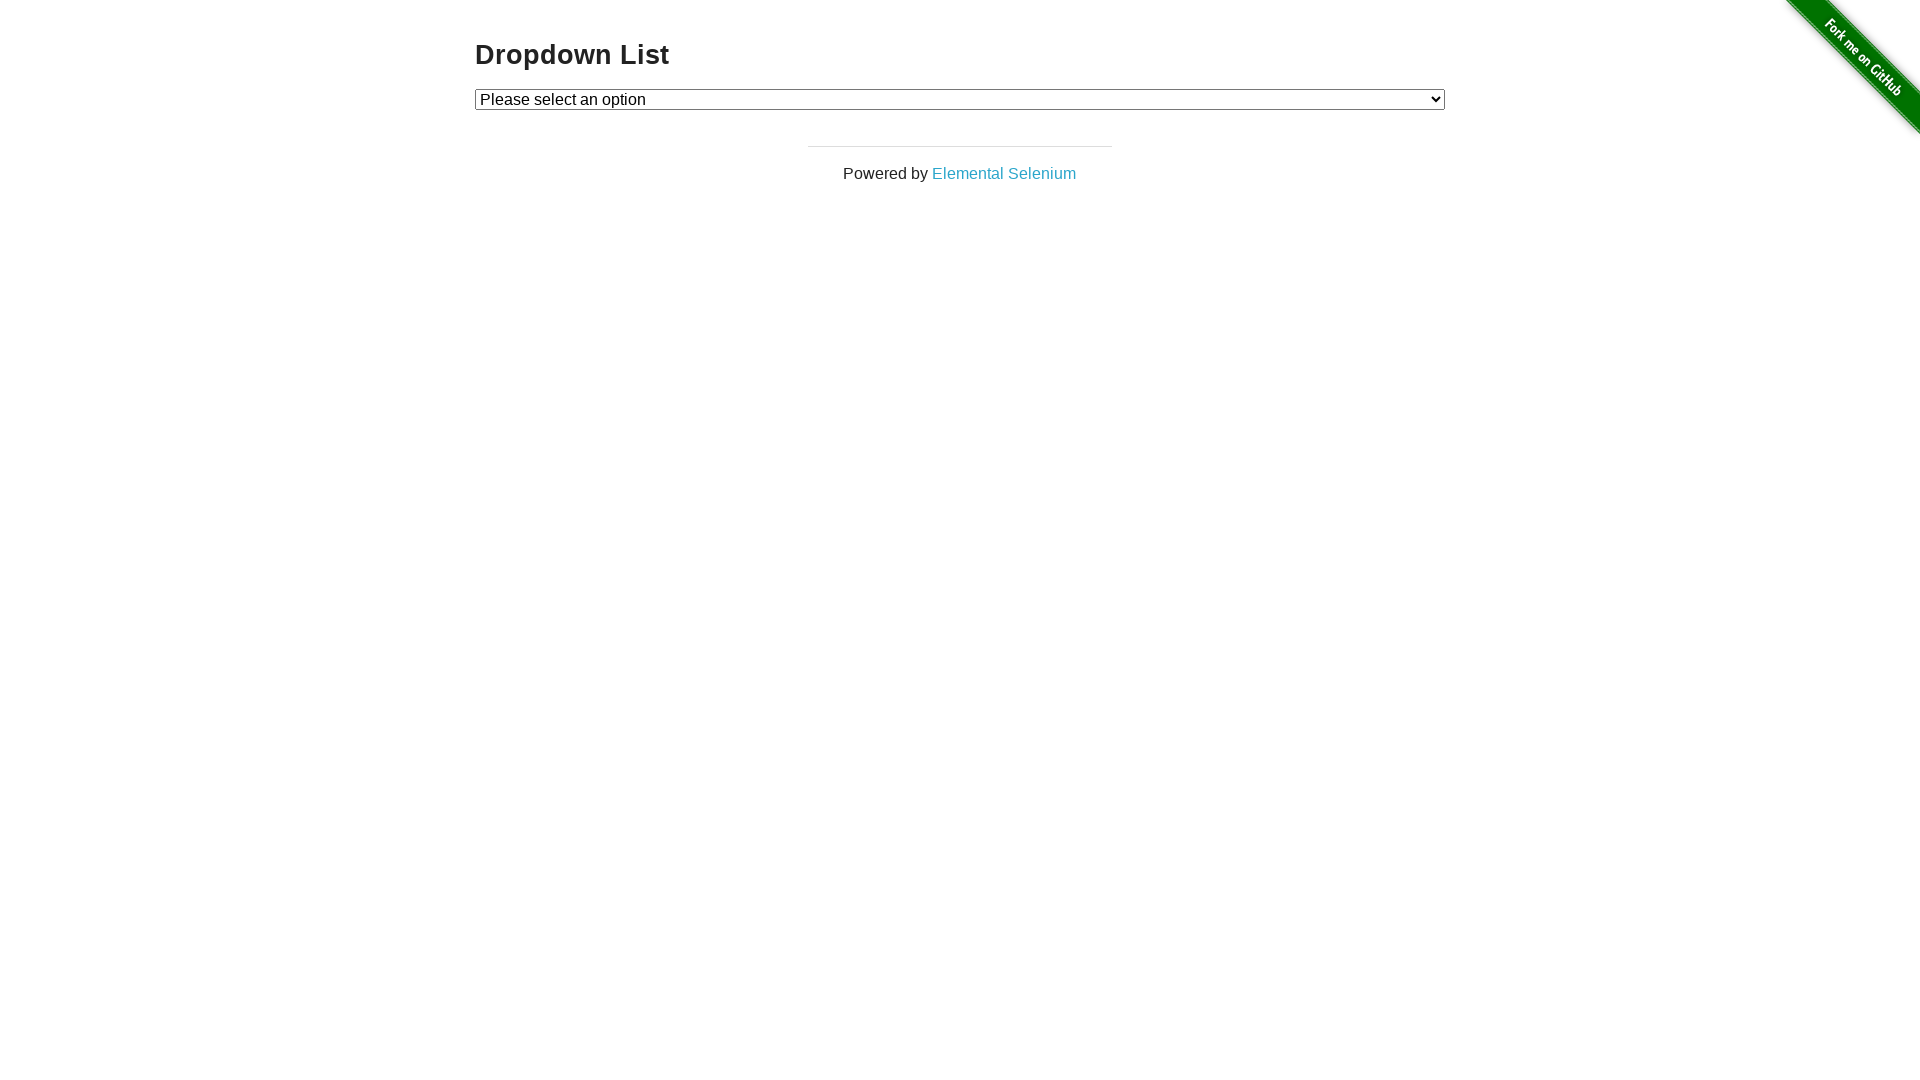

Retrieved all dropdown options
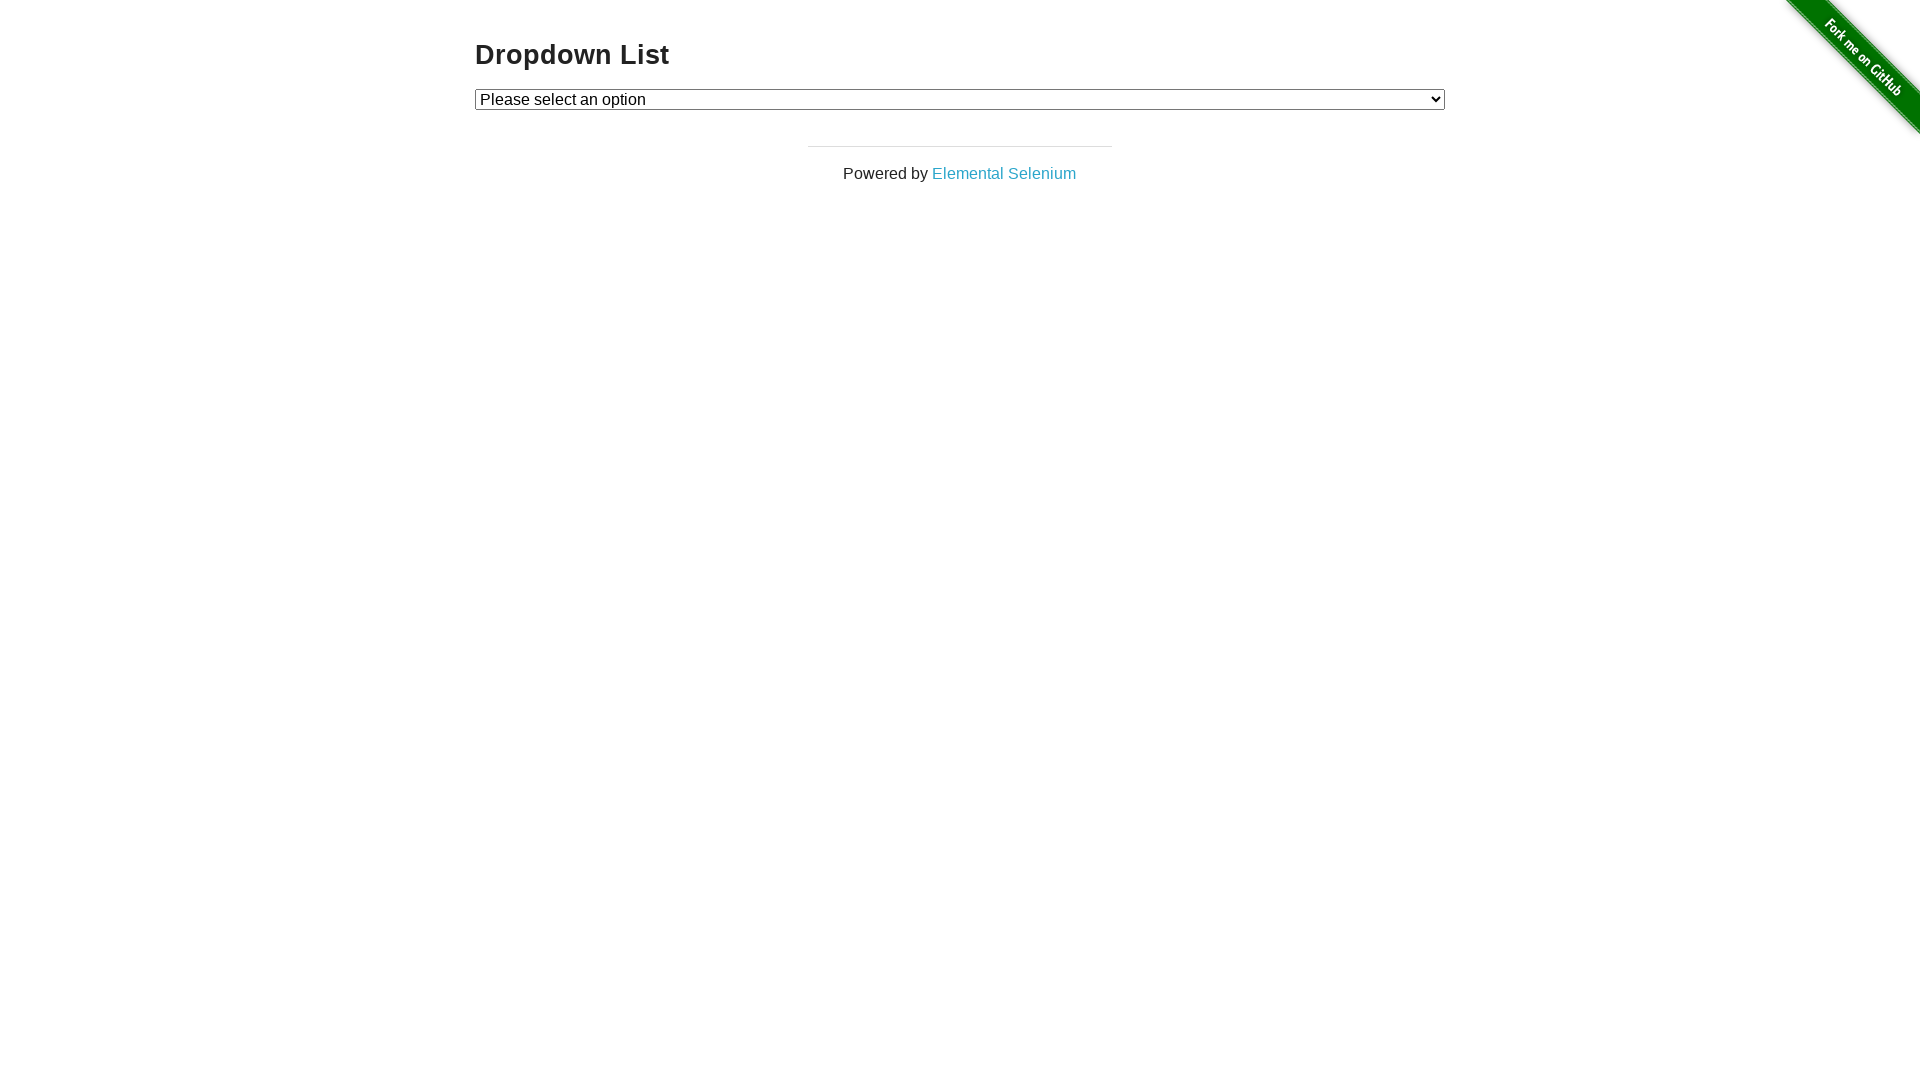

Verified dropdown contains 3 options (expected 3)
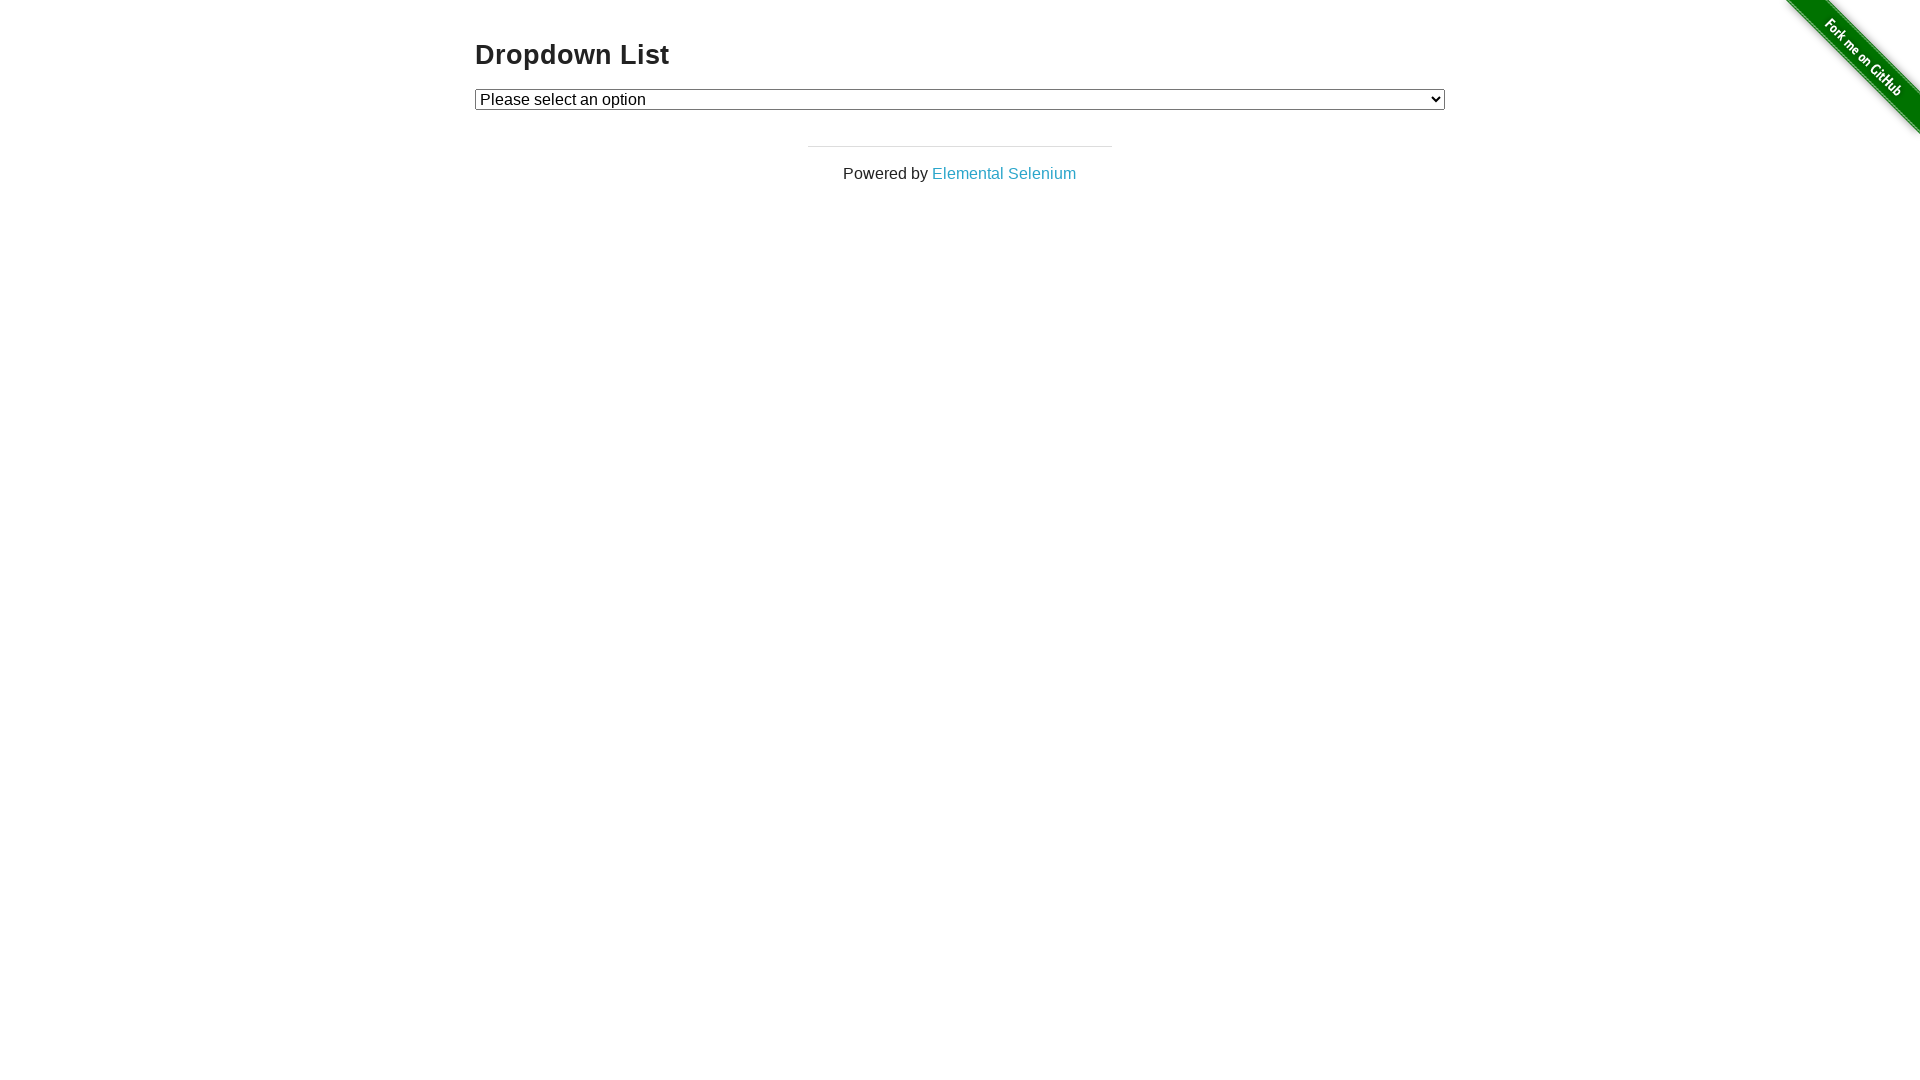

Selected dropdown option by visible text 'Option 2' using iteration method on #dropdown
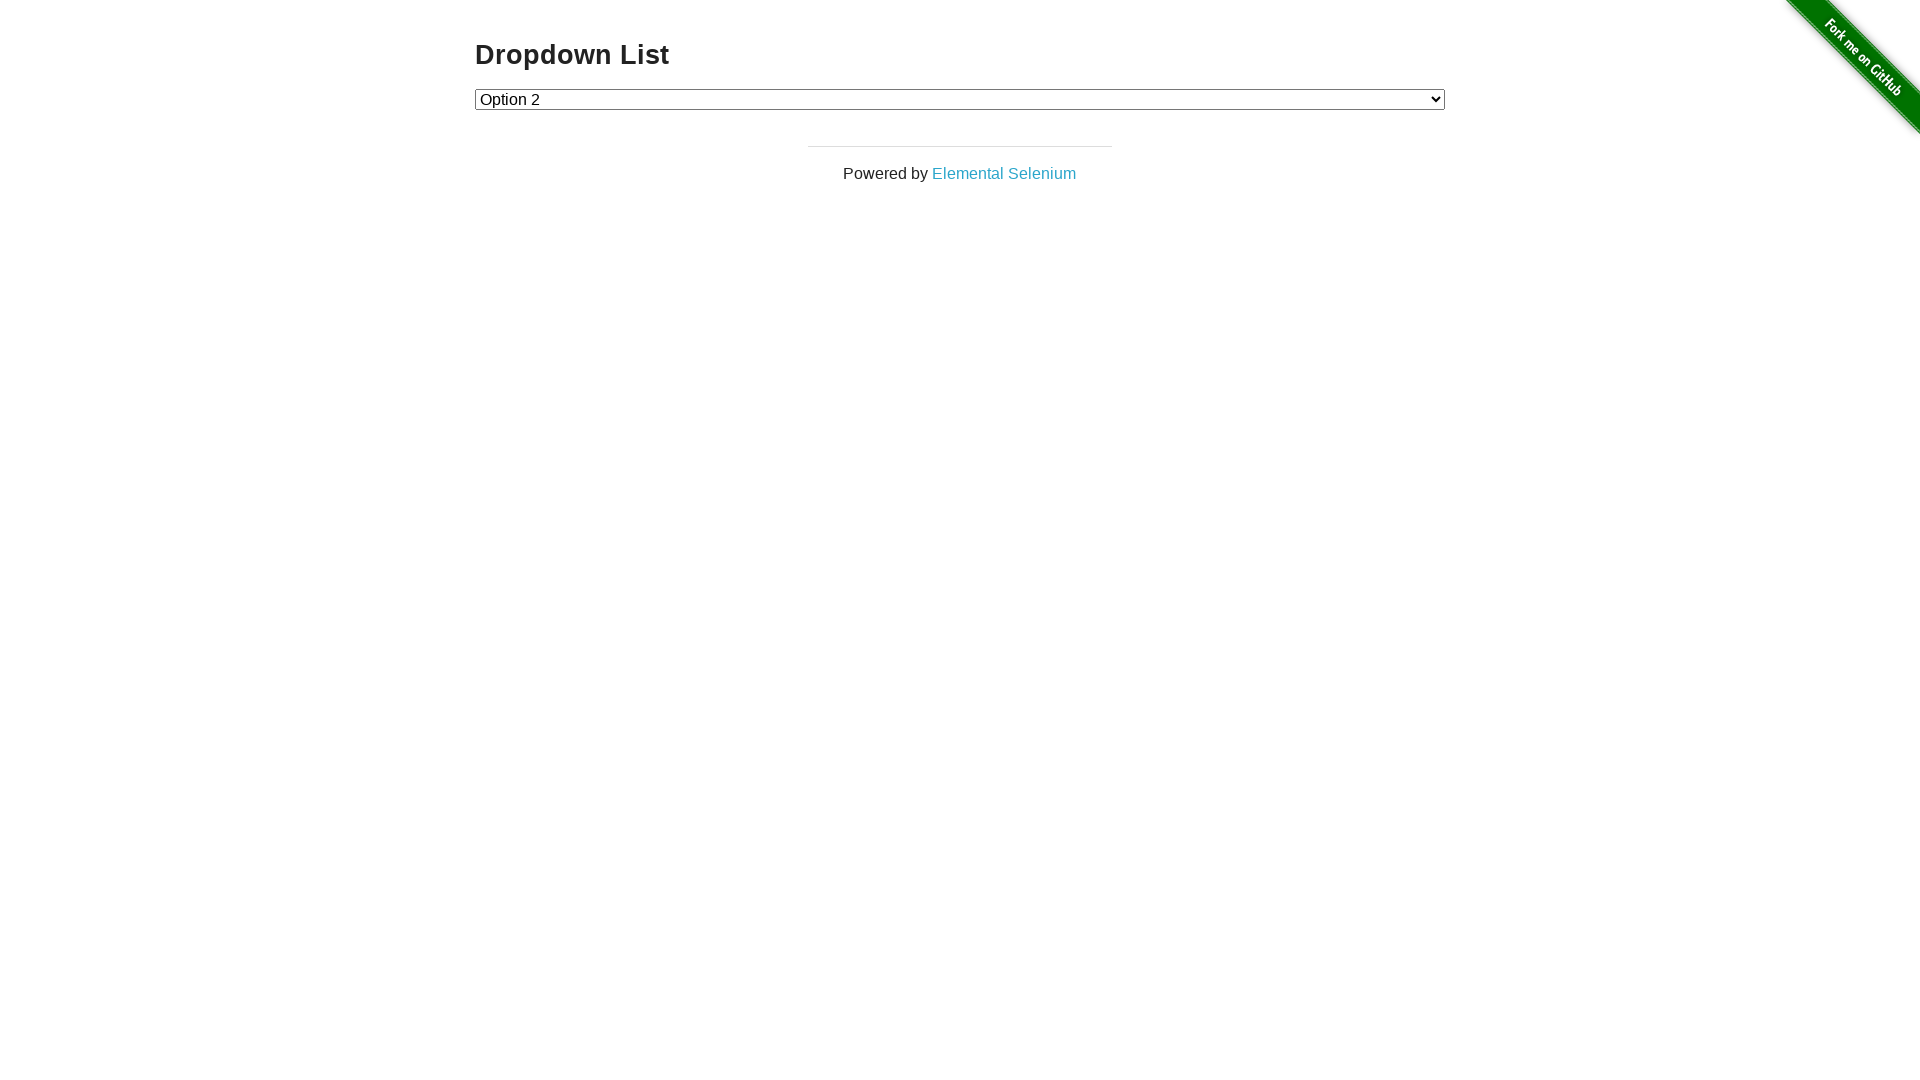

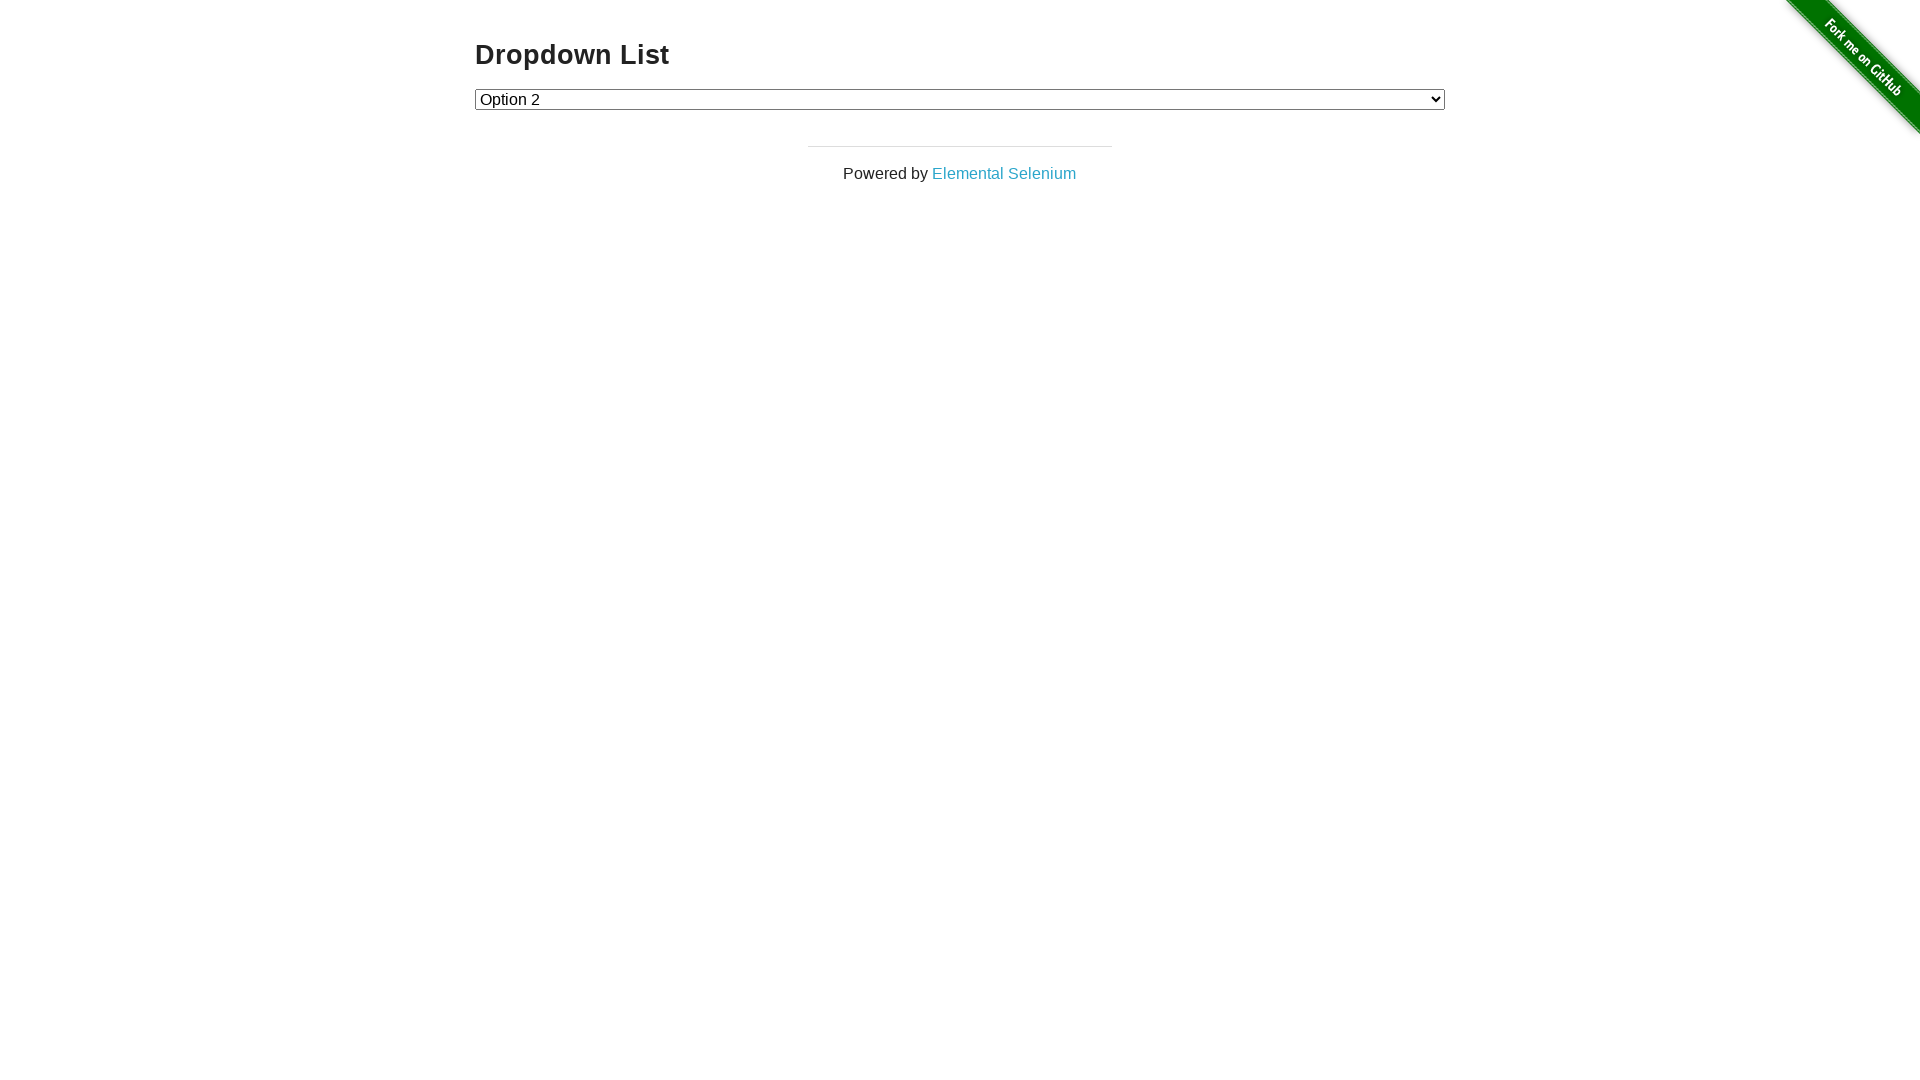